Tests sorting the Due column in table 2 using semantic class-based locators for better maintainability.

Starting URL: http://the-internet.herokuapp.com/tables

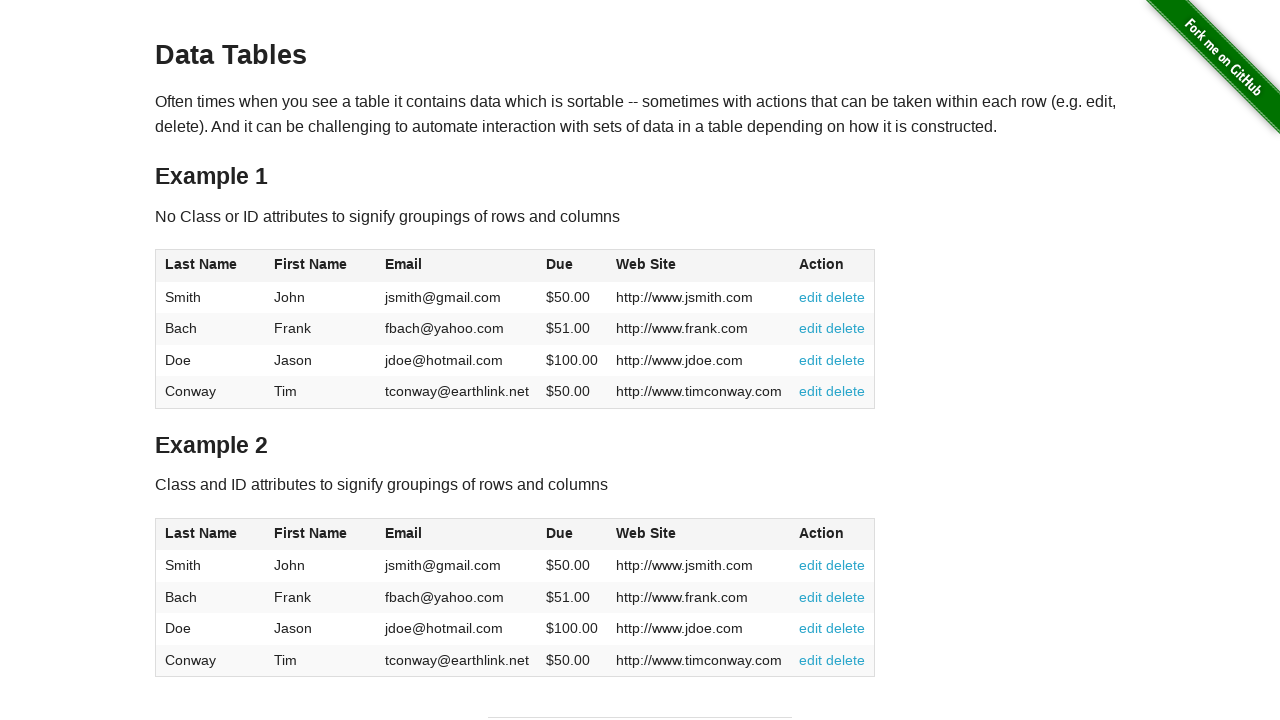

Clicked Due column header in table 2 to sort at (560, 533) on #table2 thead .dues
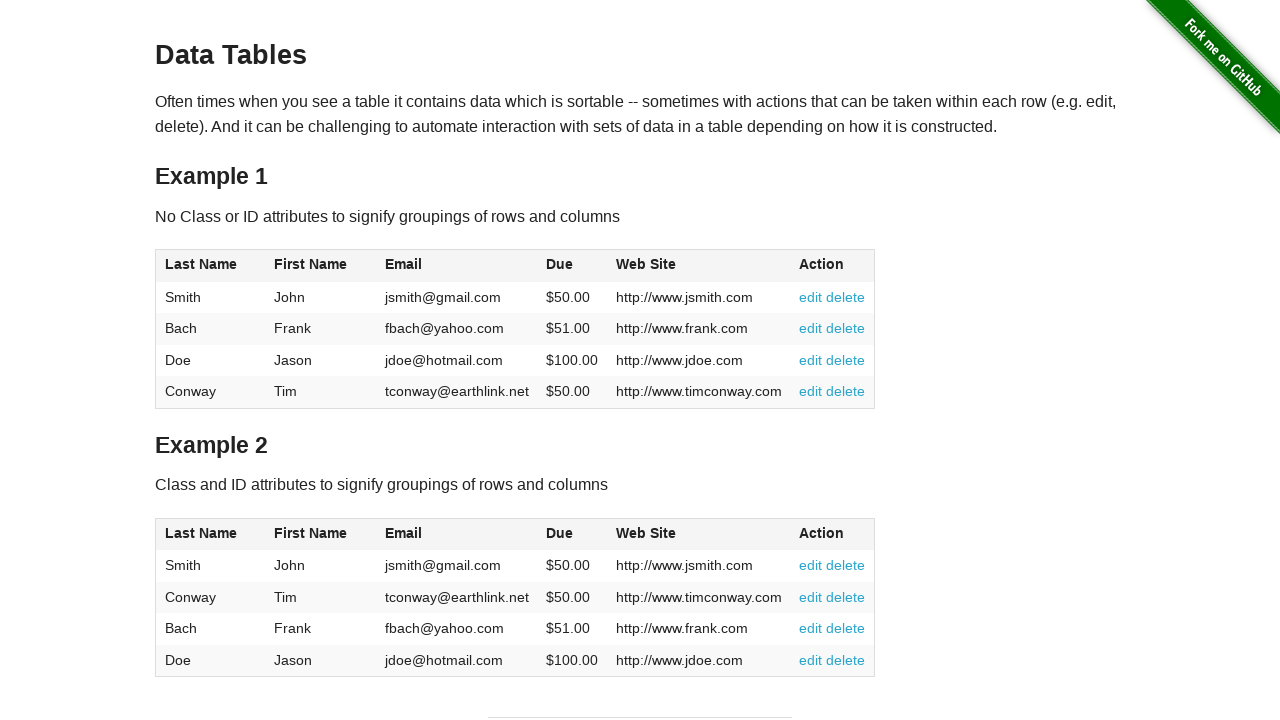

Table 2 updated after sorting Due column in ascending order
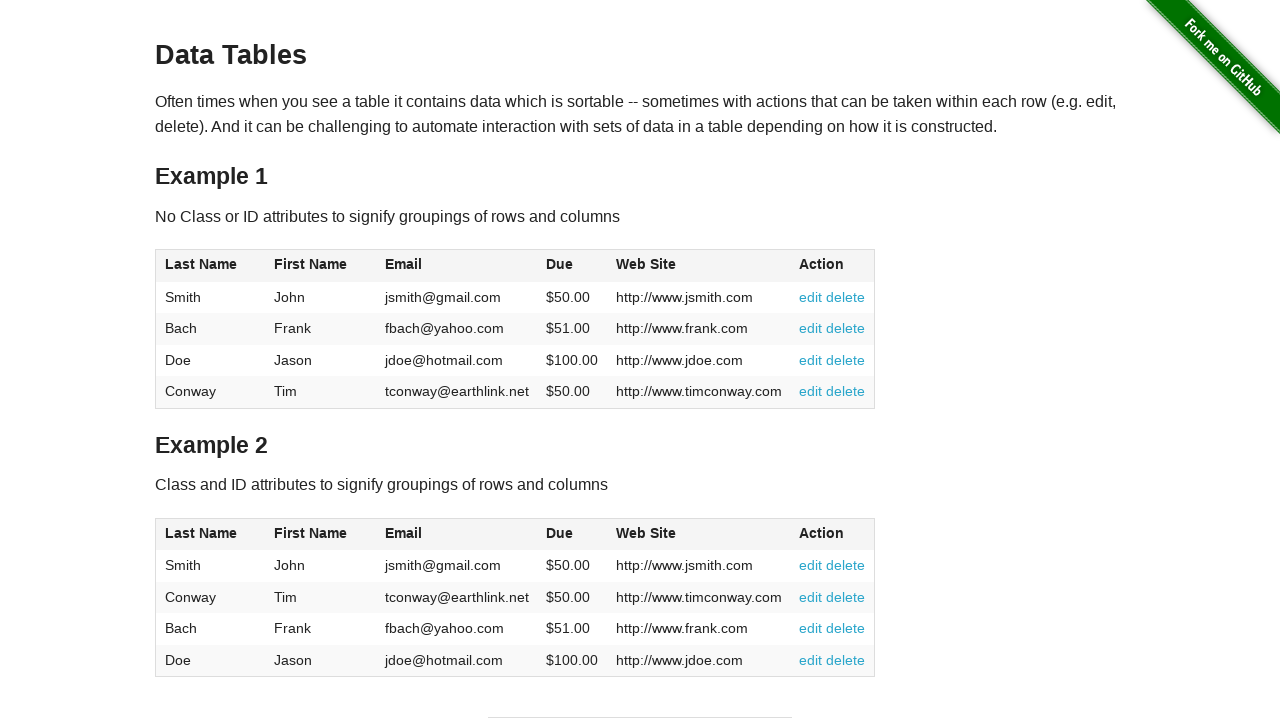

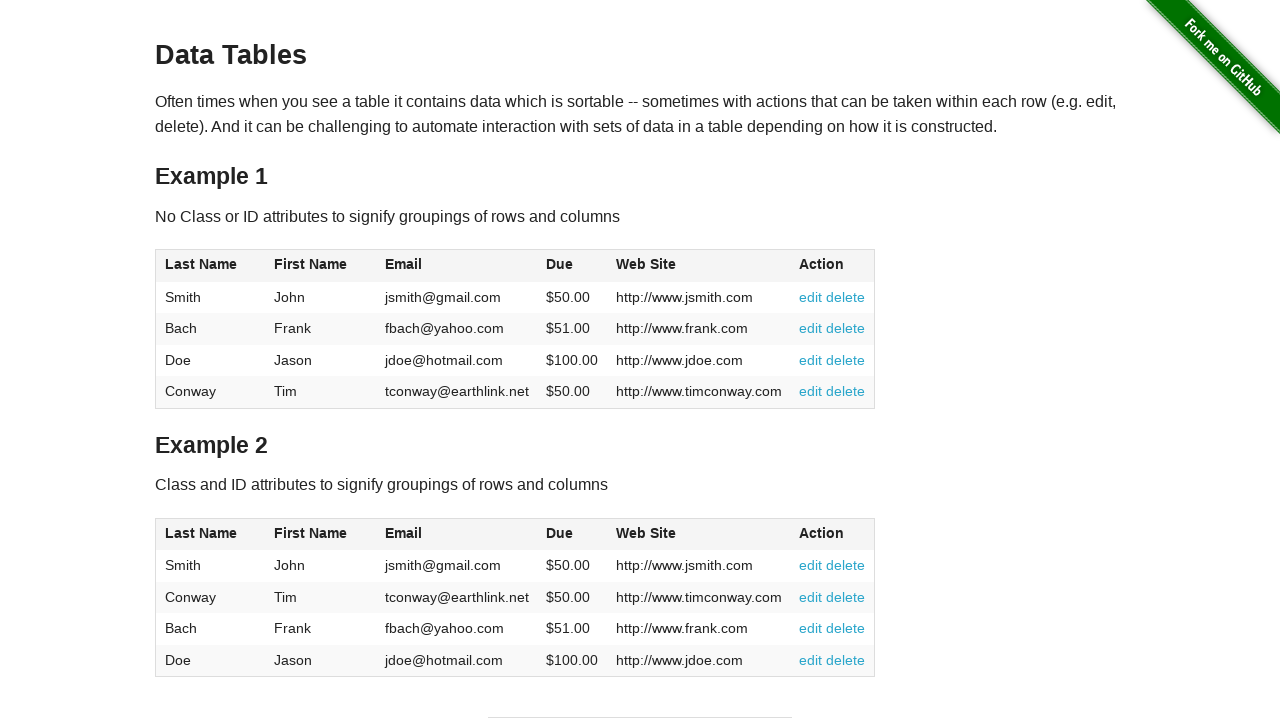